Navigates to Swarthmore College course catalog, clicks on a department link, waits for course listings to load, and expands a course to view its details.

Starting URL: https://catalog.swarthmore.edu/content.php?catoid=7&navoid=194

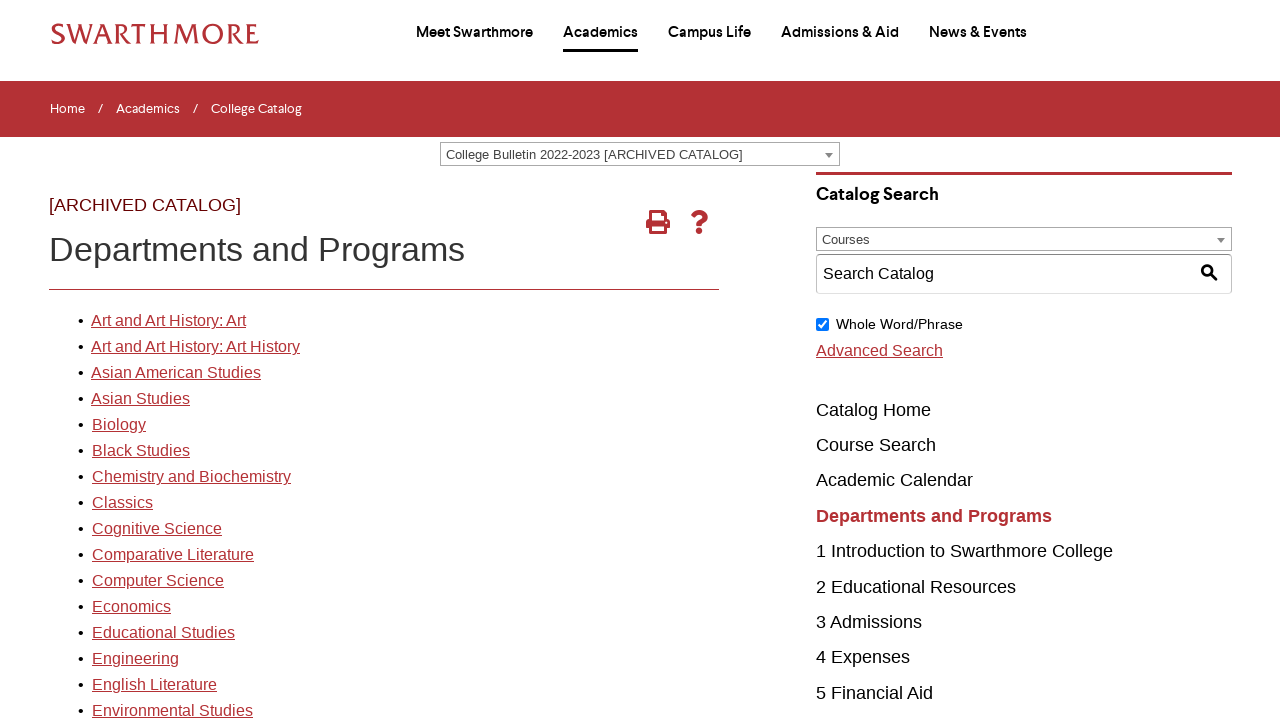

Clicked on the first department link in the catalog at (168, 321) on xpath=//*[@id="gateway-page"]/body/table/tbody/tr[3]/td[1]/table/tbody/tr[2]/td[
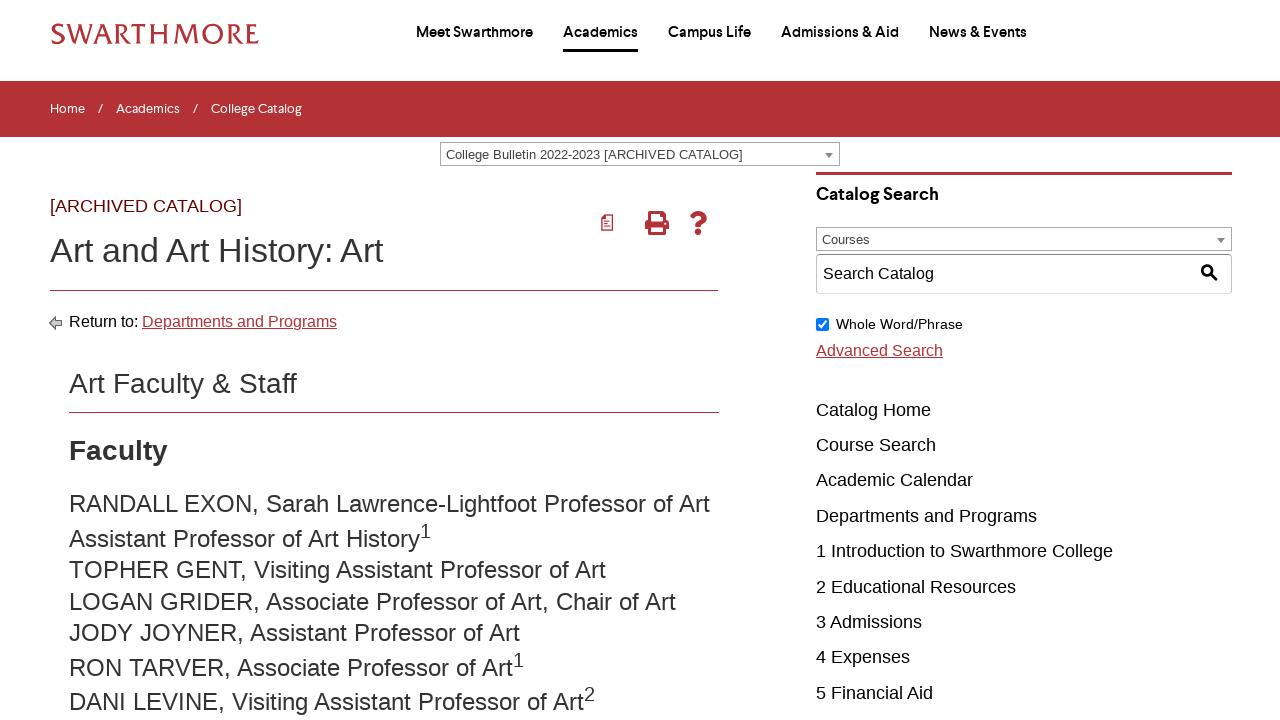

Course listings loaded
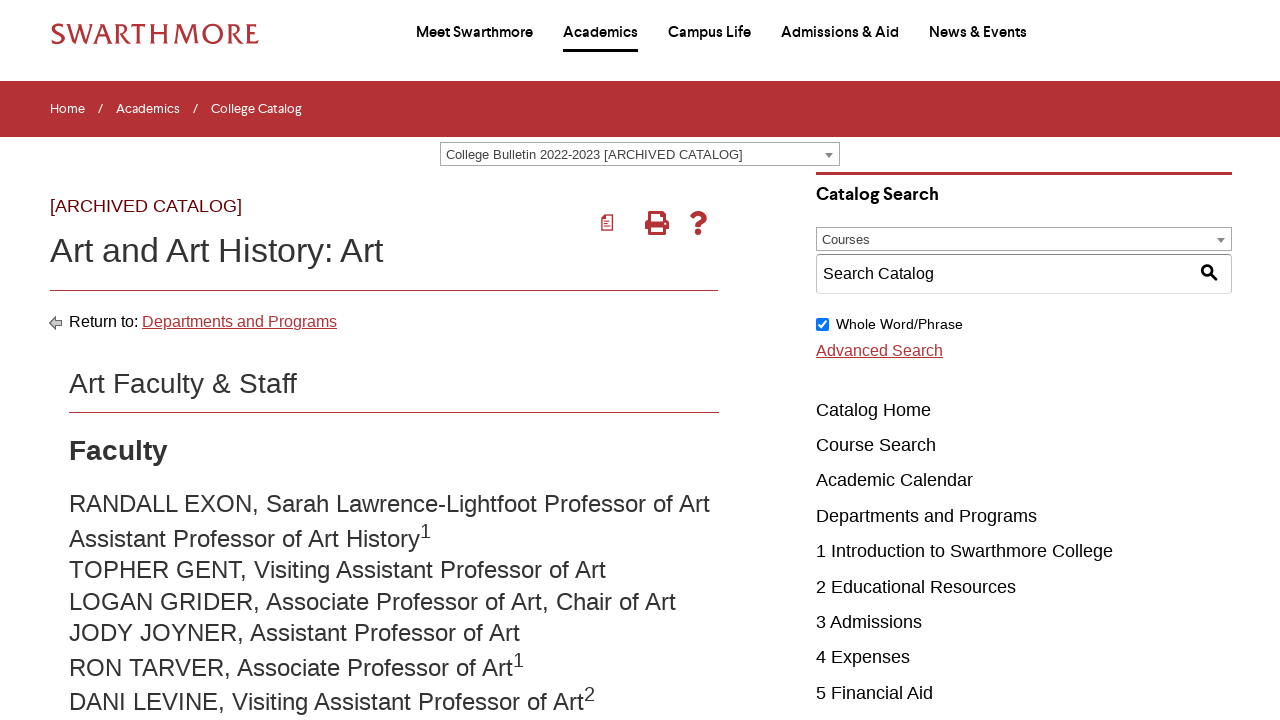

Clicked on the first course to expand its details at (409, 360) on .acalog-course >> nth=0
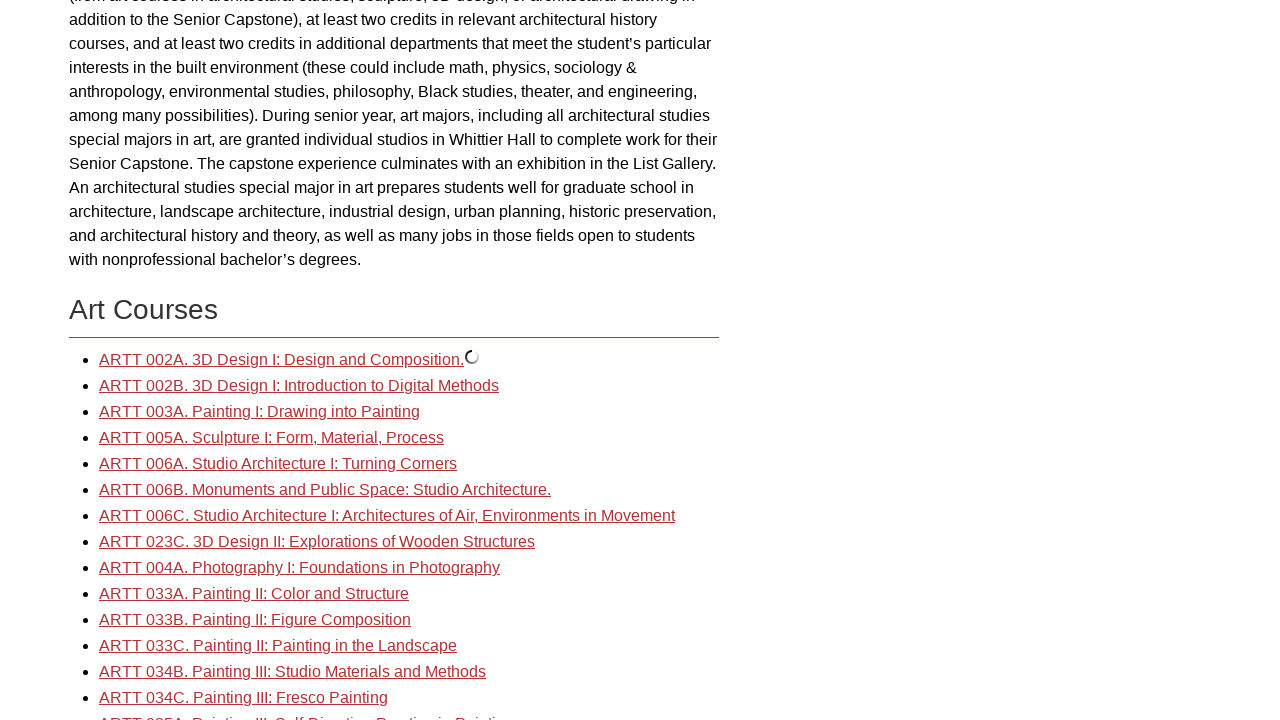

Course details anchor tag became visible
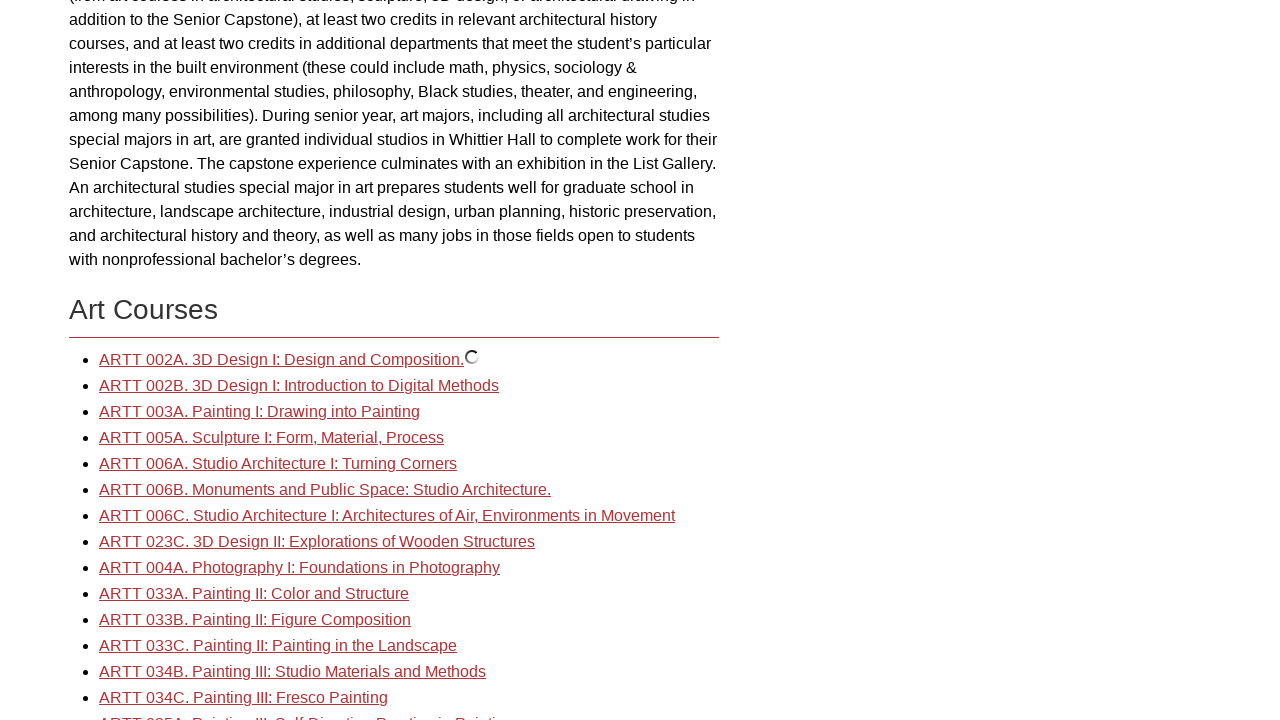

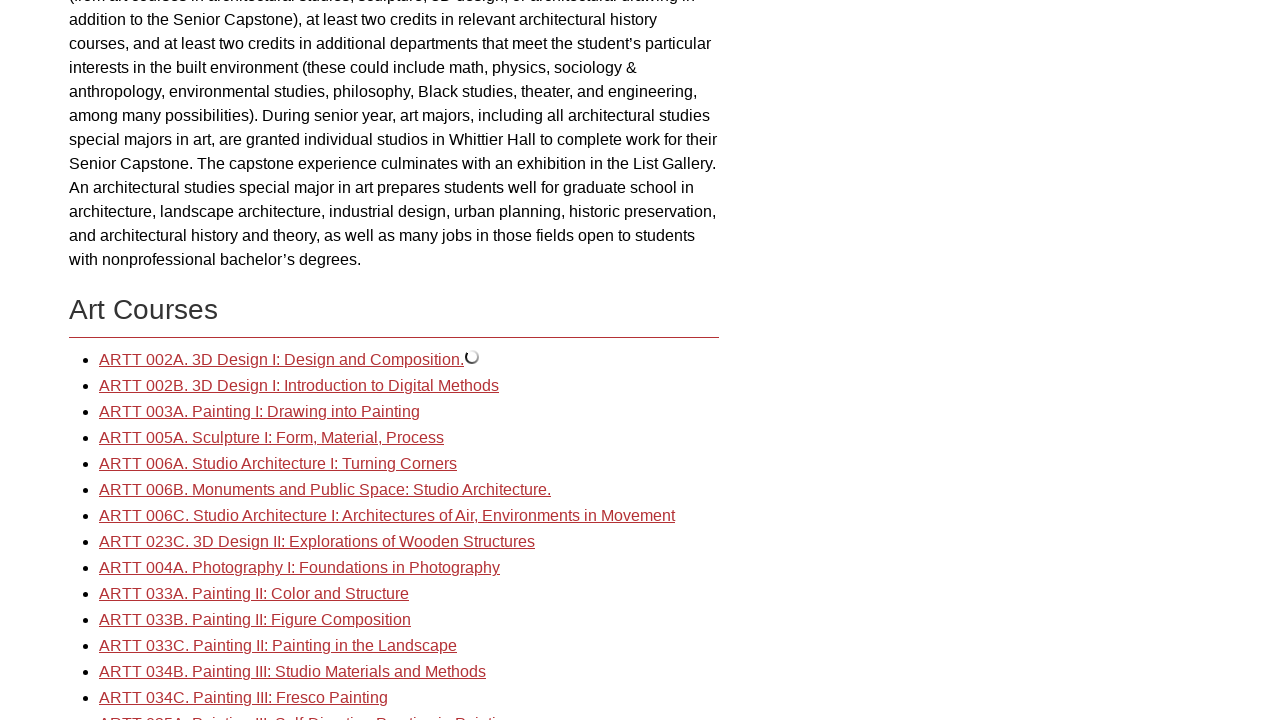